Fetches the value attribute of the email input text box

Starting URL: https://www.selenium.dev/selenium/web/inputs.html

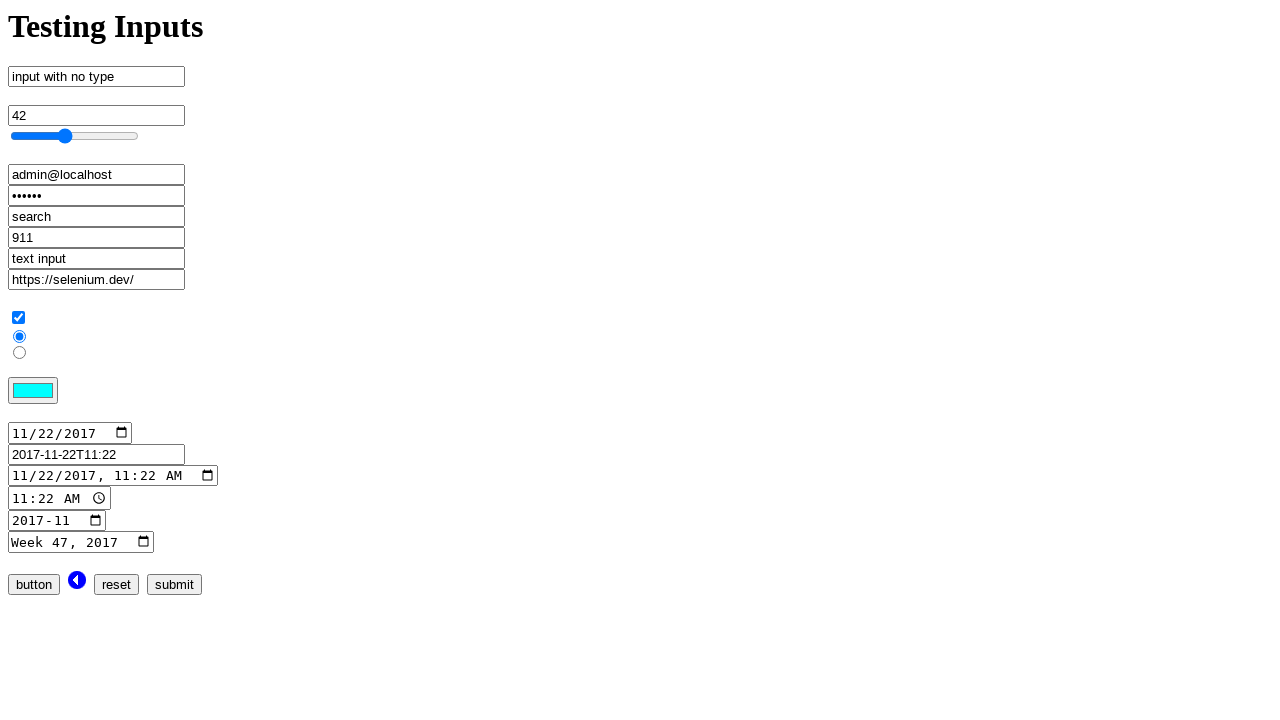

Navigated to inputs.html test page
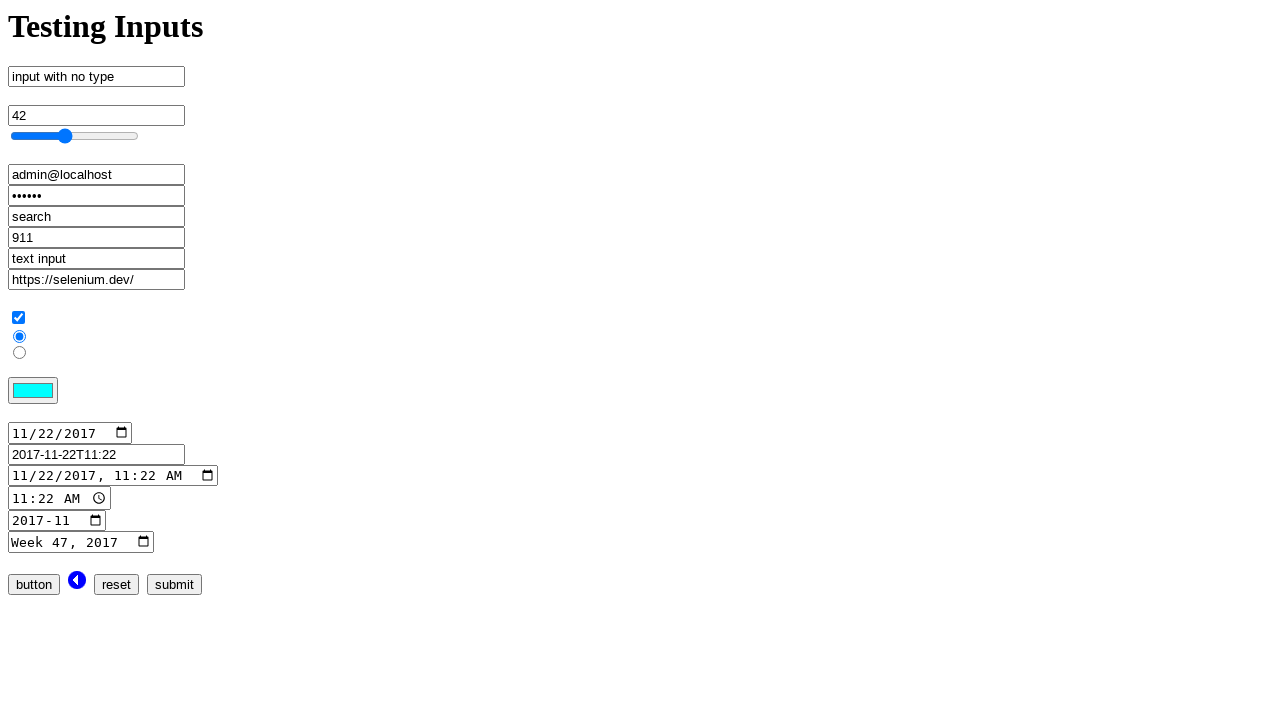

Fetched the value attribute of the email input text box
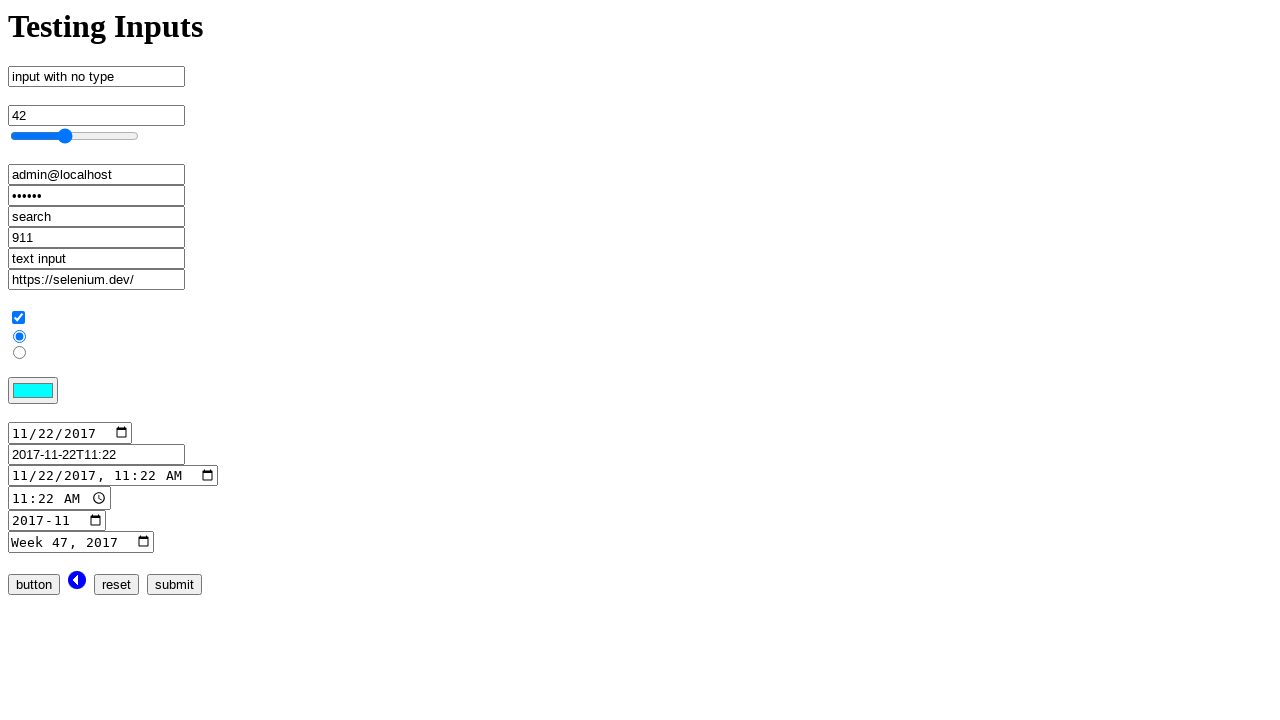

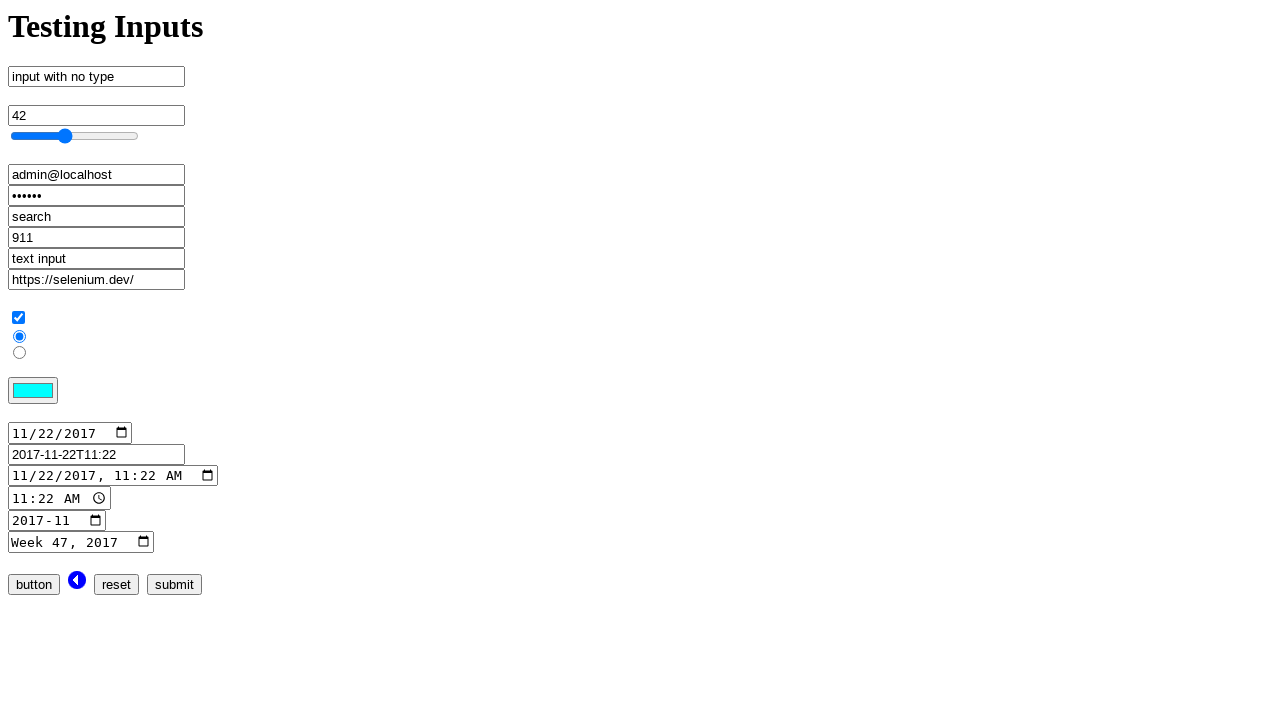